Tests footer section link functionality by scrolling to the footer, opening multiple links from the first column in new tabs using keyboard shortcuts, and switching between the opened windows to verify they loaded correctly.

Starting URL: https://qaclickacademy.com/practice.php

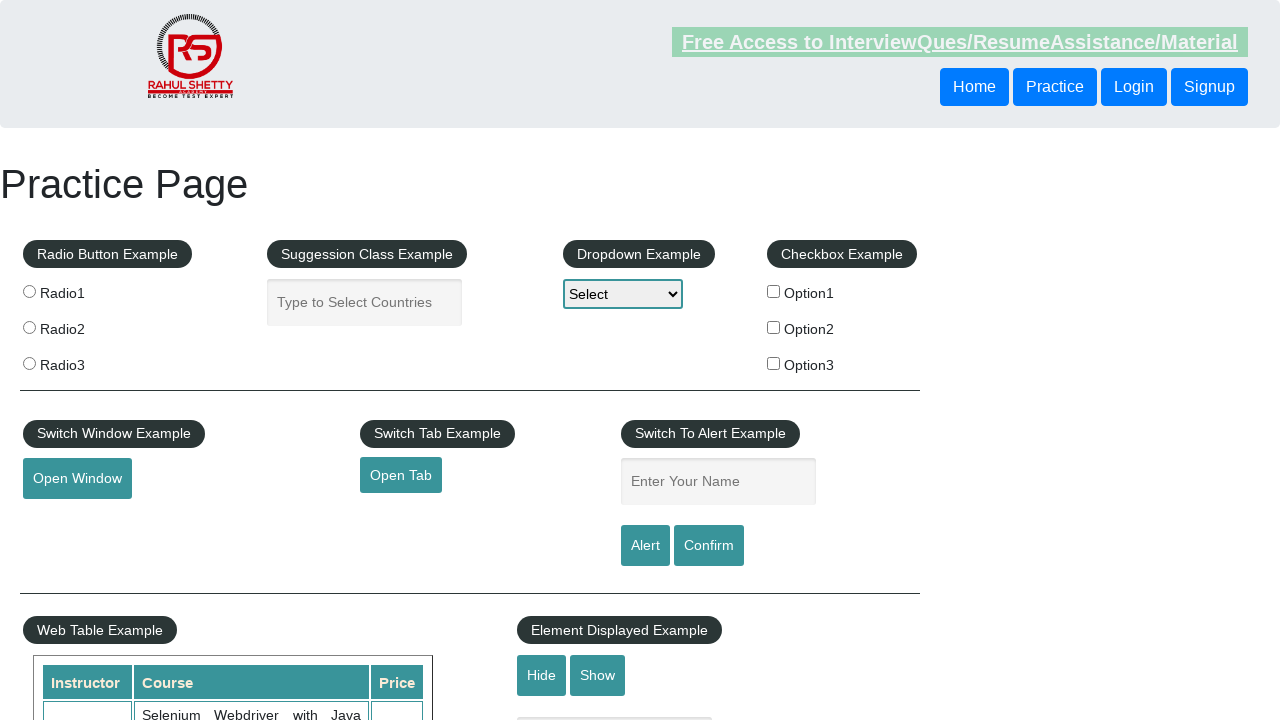

Footer section element loaded
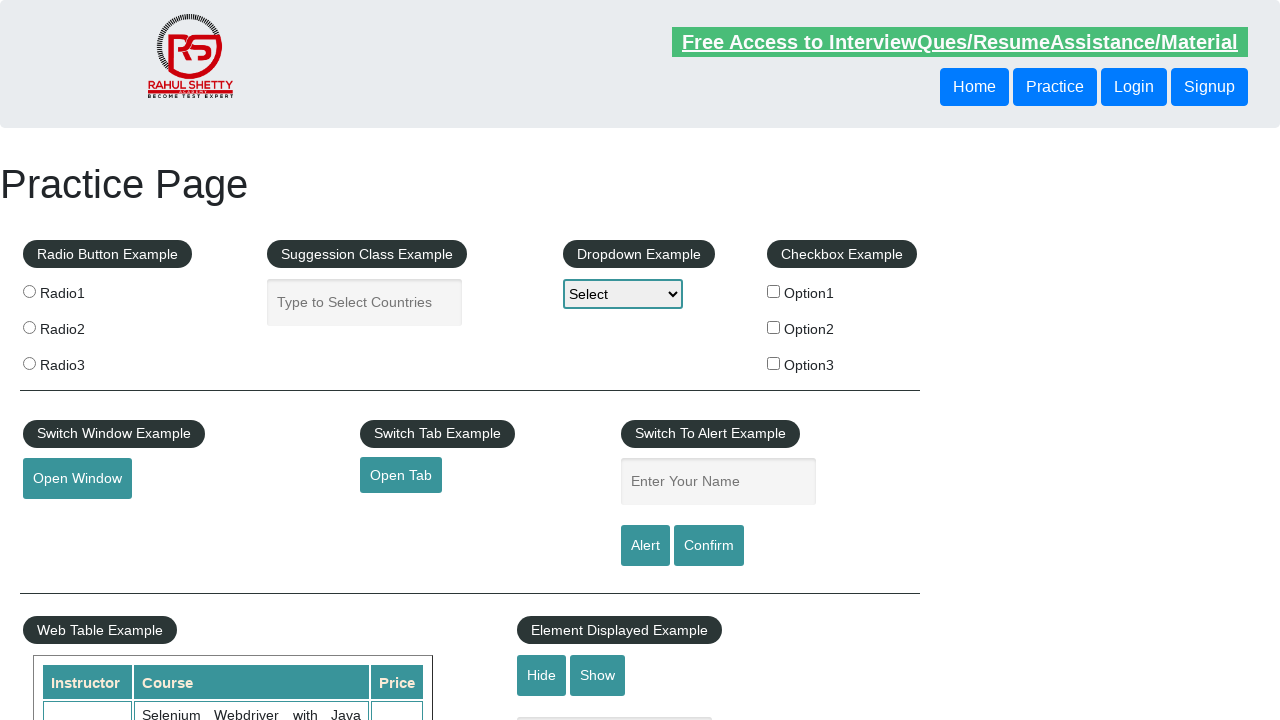

Scrolled to bottom of page to reveal footer
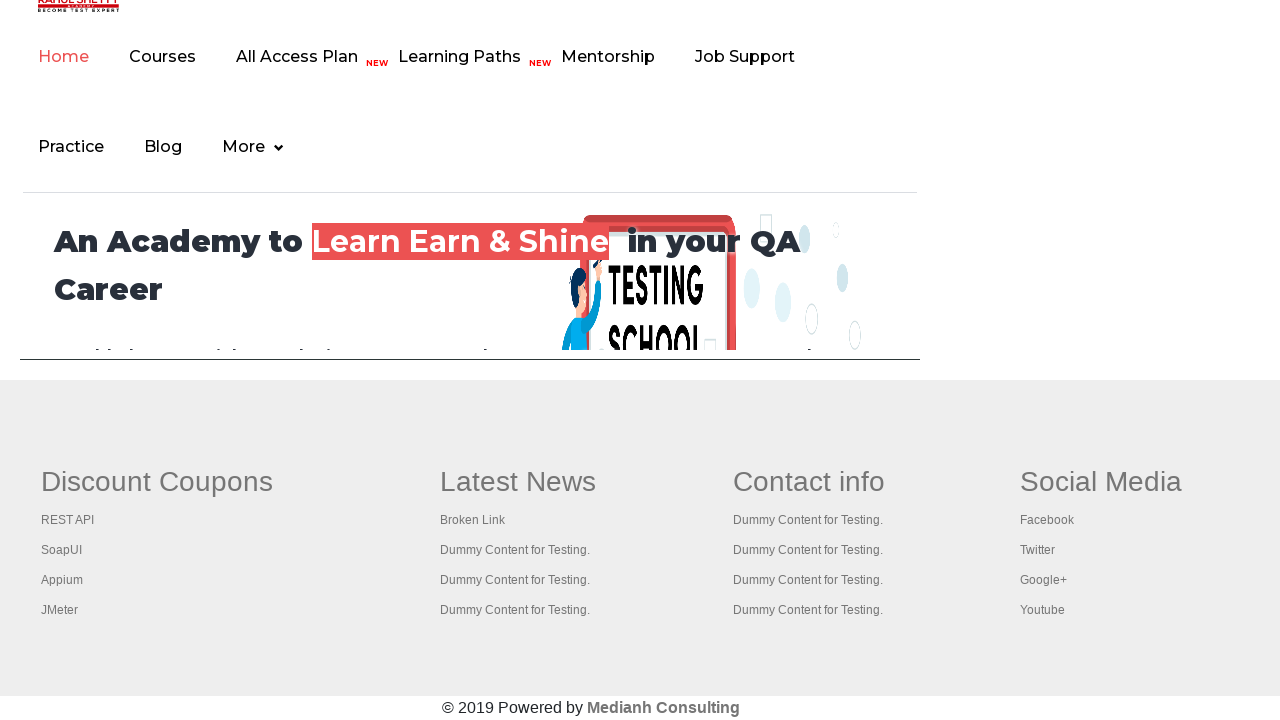

Footer column with links became visible
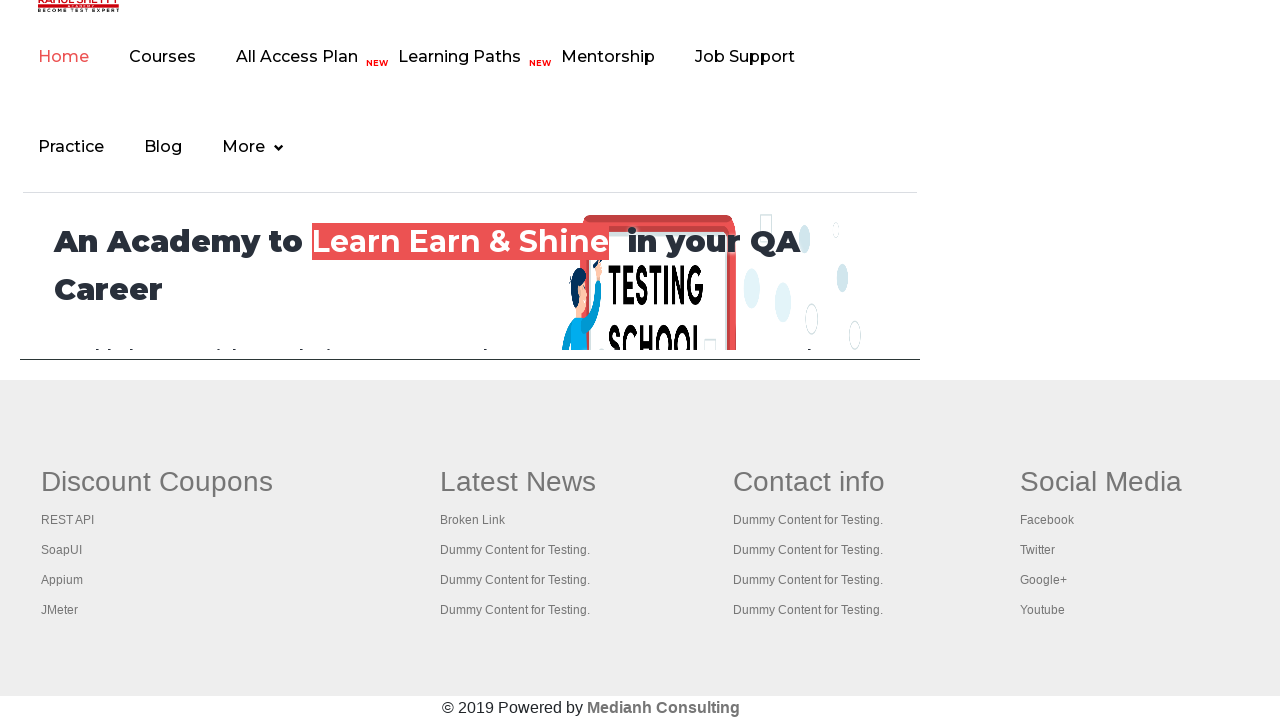

Retrieved 5 links from footer first column
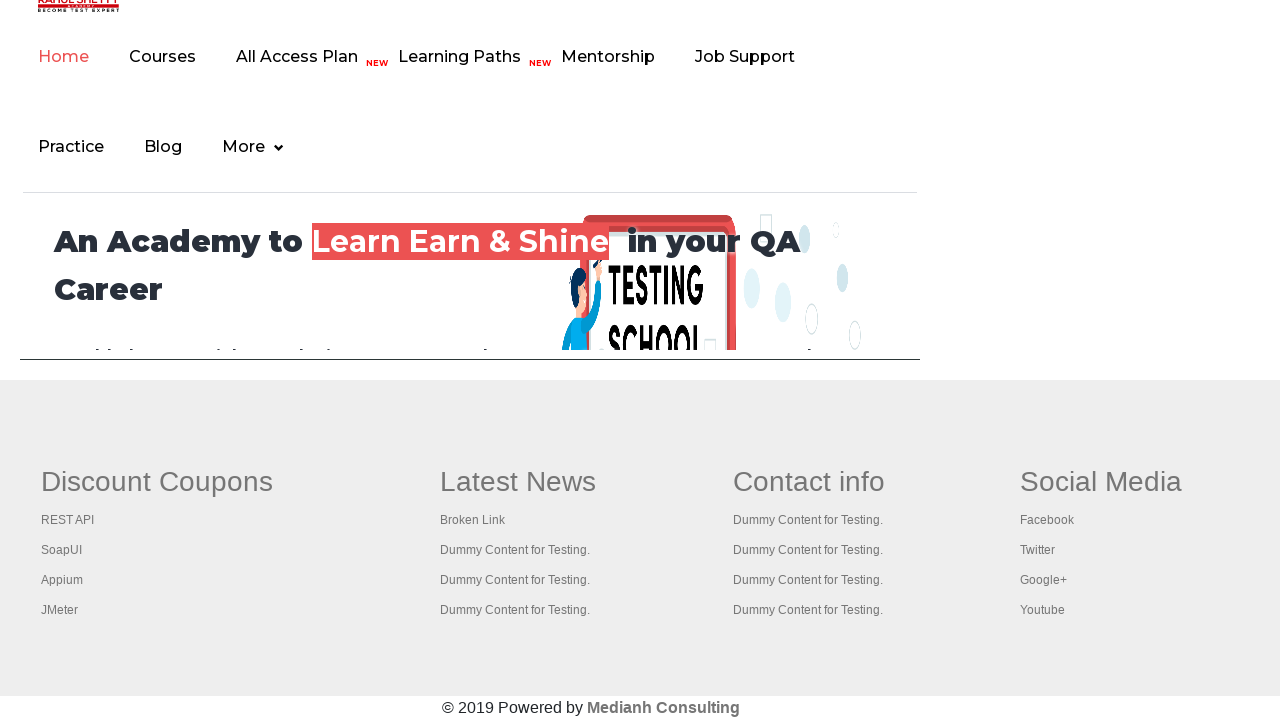

Opened footer link 1 in new tab using Ctrl+Click at (68, 520) on xpath=//div[@id='gf-BIG']//table/tbody/tr/td[1]/ul >> a >> nth=1
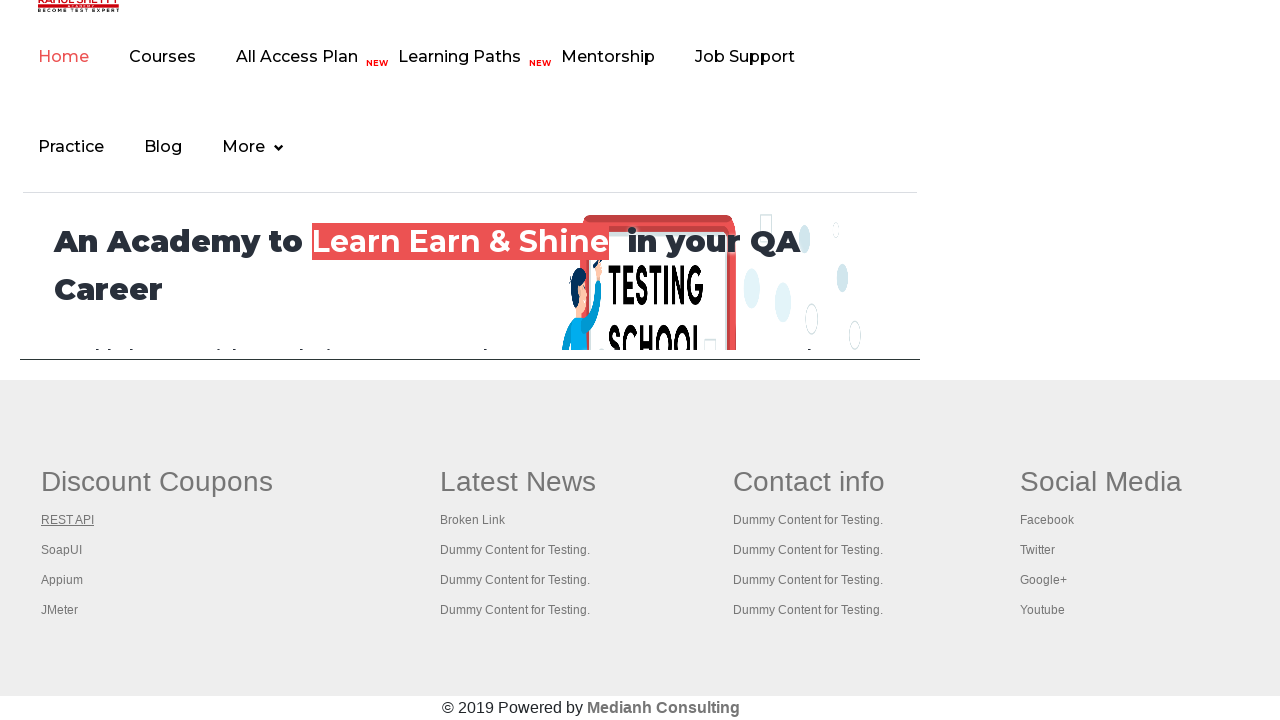

Waited 1 second for new tab to open
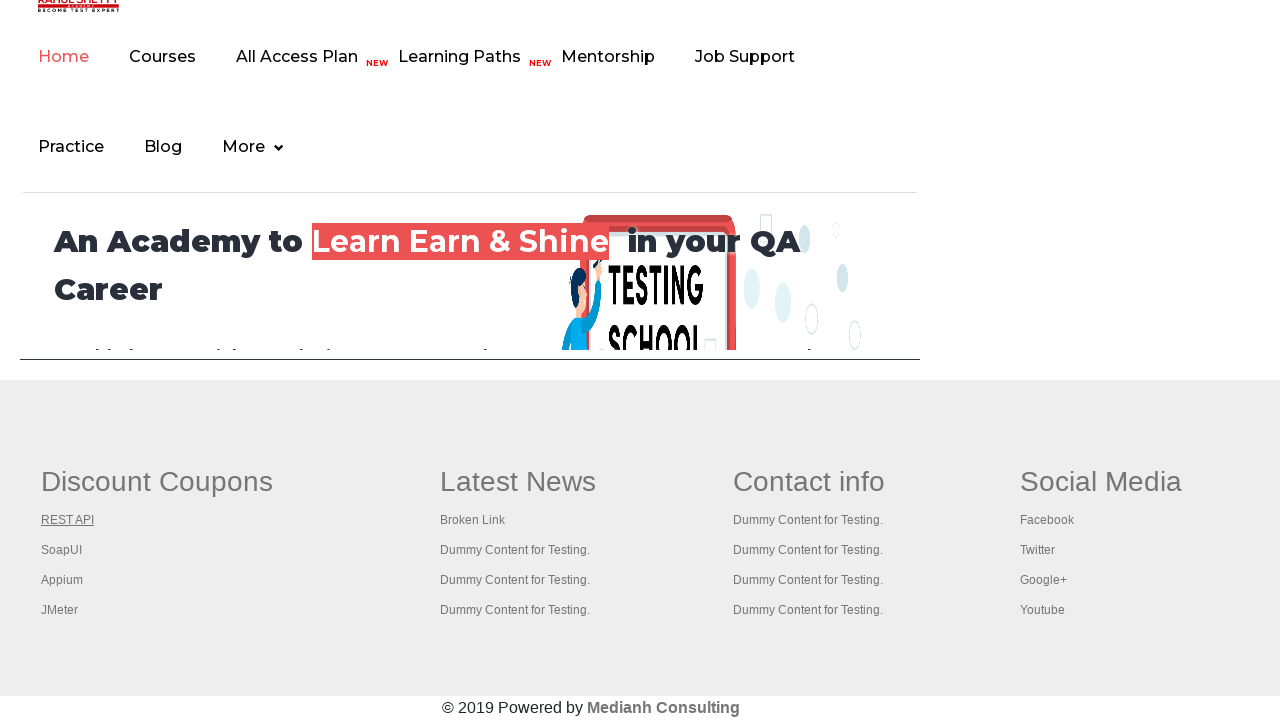

Opened footer link 2 in new tab using Ctrl+Click at (62, 550) on xpath=//div[@id='gf-BIG']//table/tbody/tr/td[1]/ul >> a >> nth=2
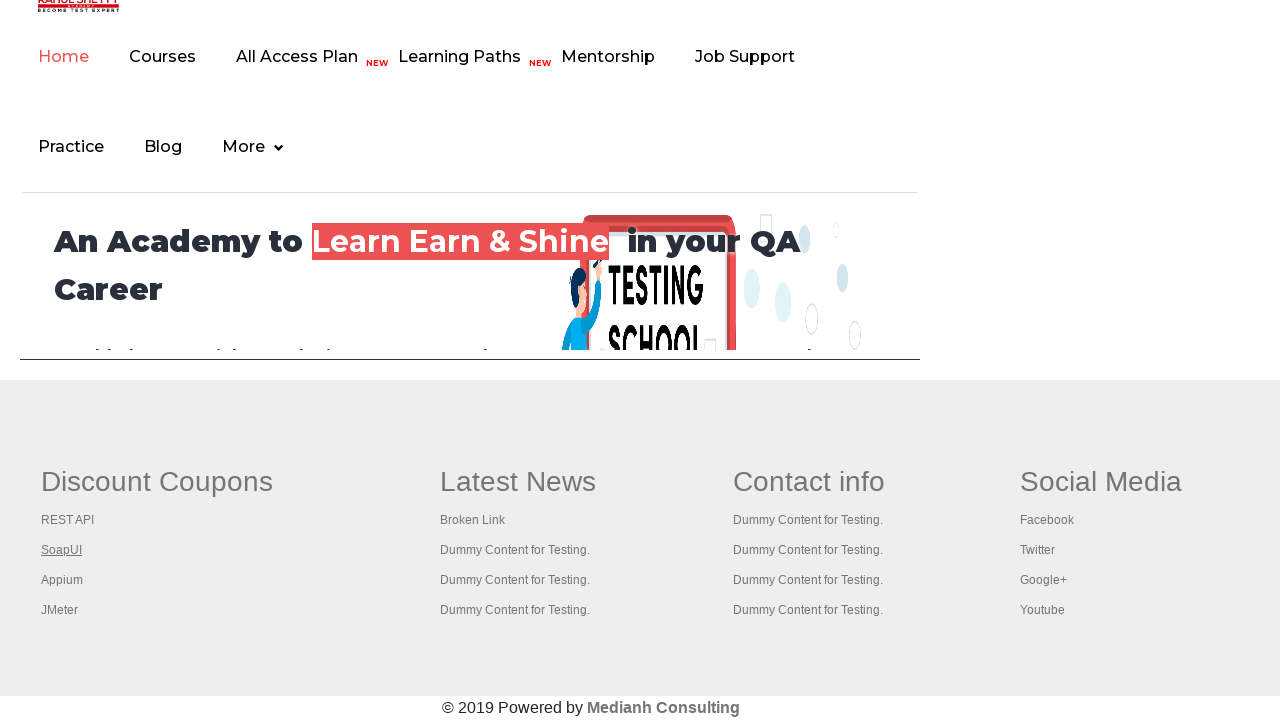

Waited 1 second for new tab to open
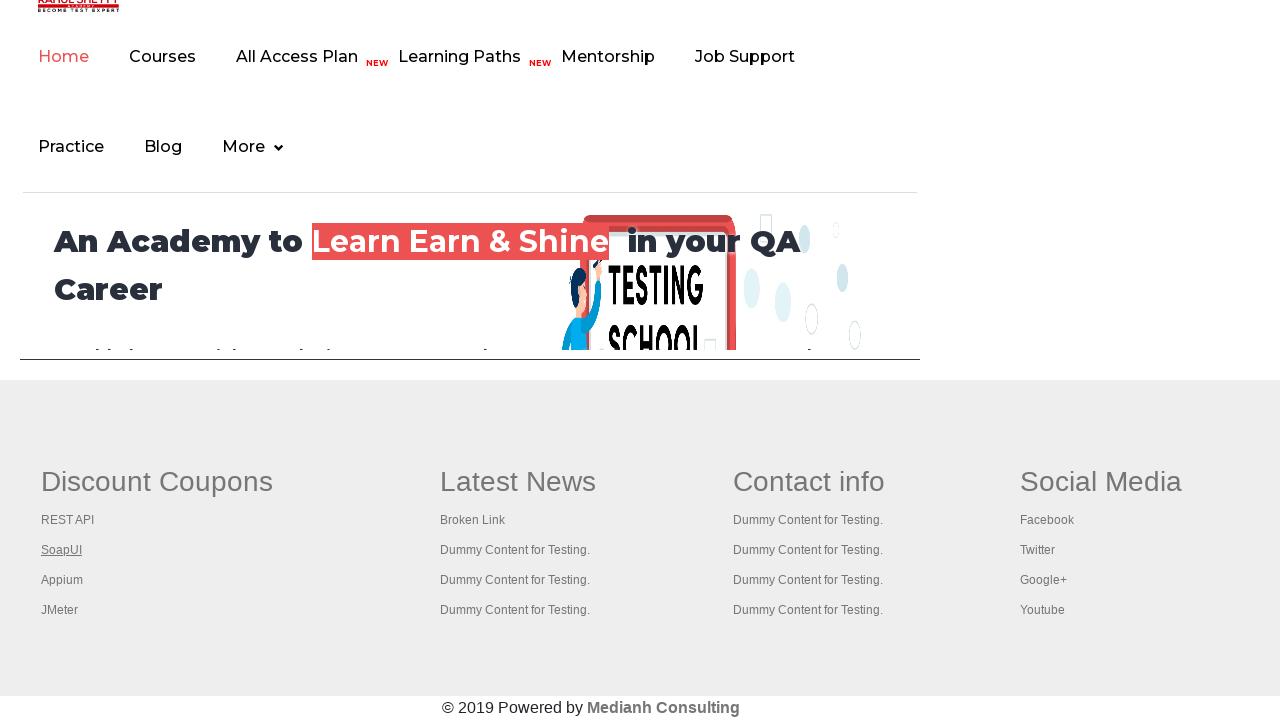

Opened footer link 3 in new tab using Ctrl+Click at (62, 580) on xpath=//div[@id='gf-BIG']//table/tbody/tr/td[1]/ul >> a >> nth=3
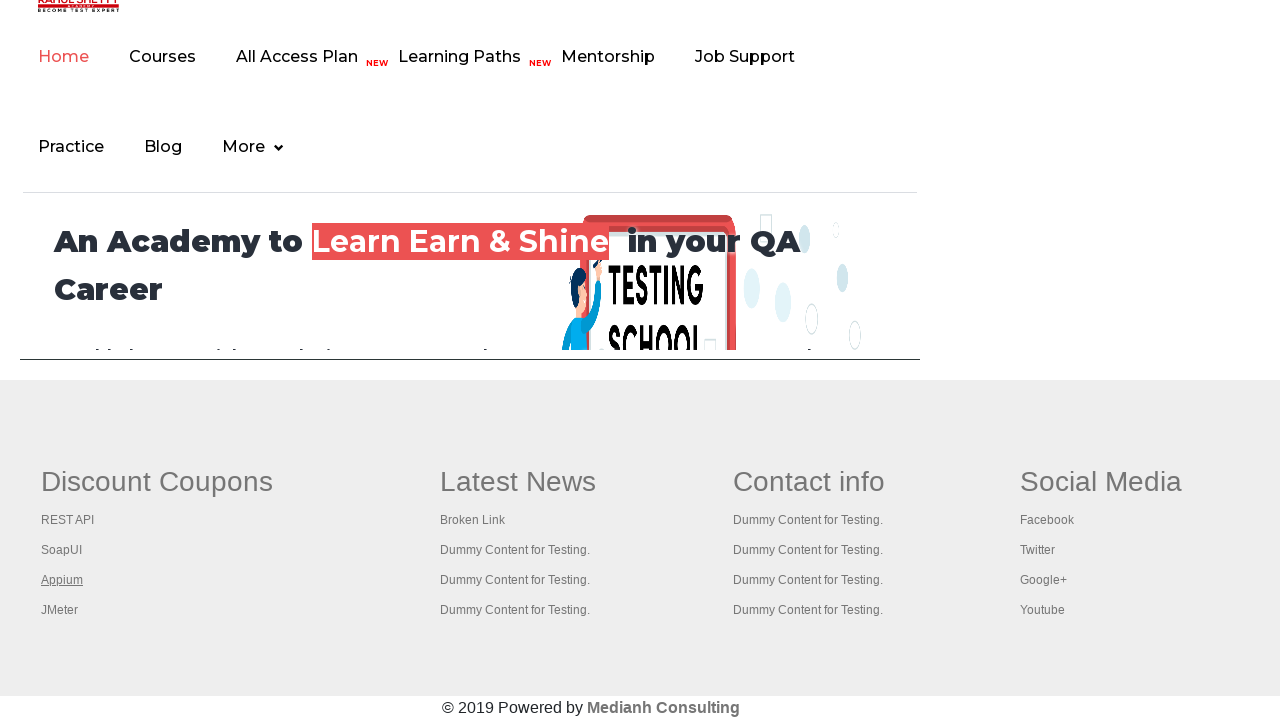

Waited 1 second for new tab to open
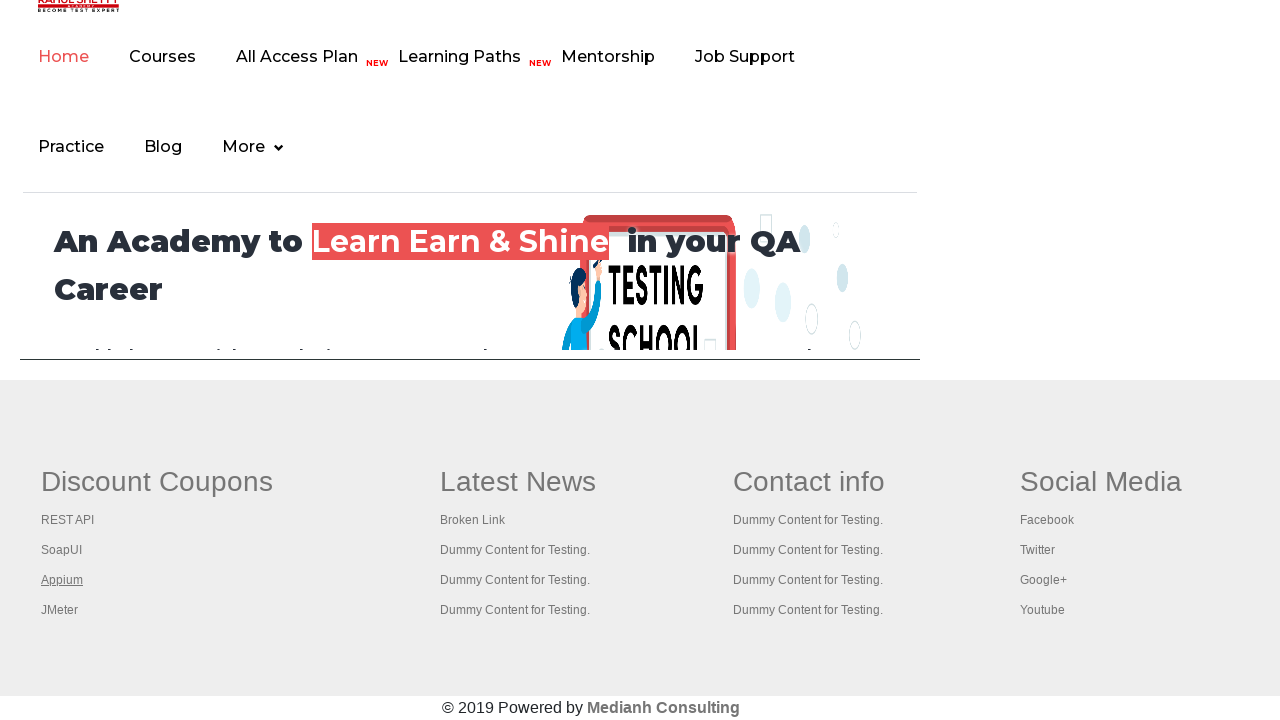

Retrieved all 4 open pages/tabs
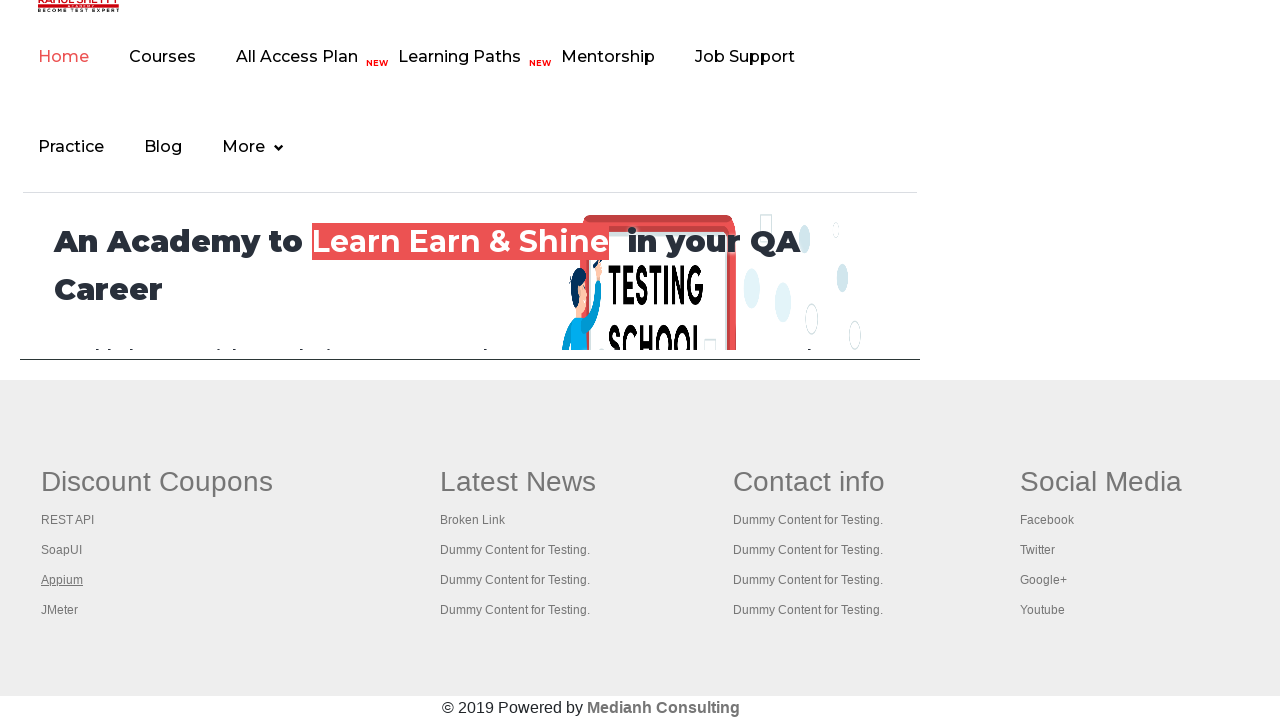

Switched to tab 1 and brought it to front
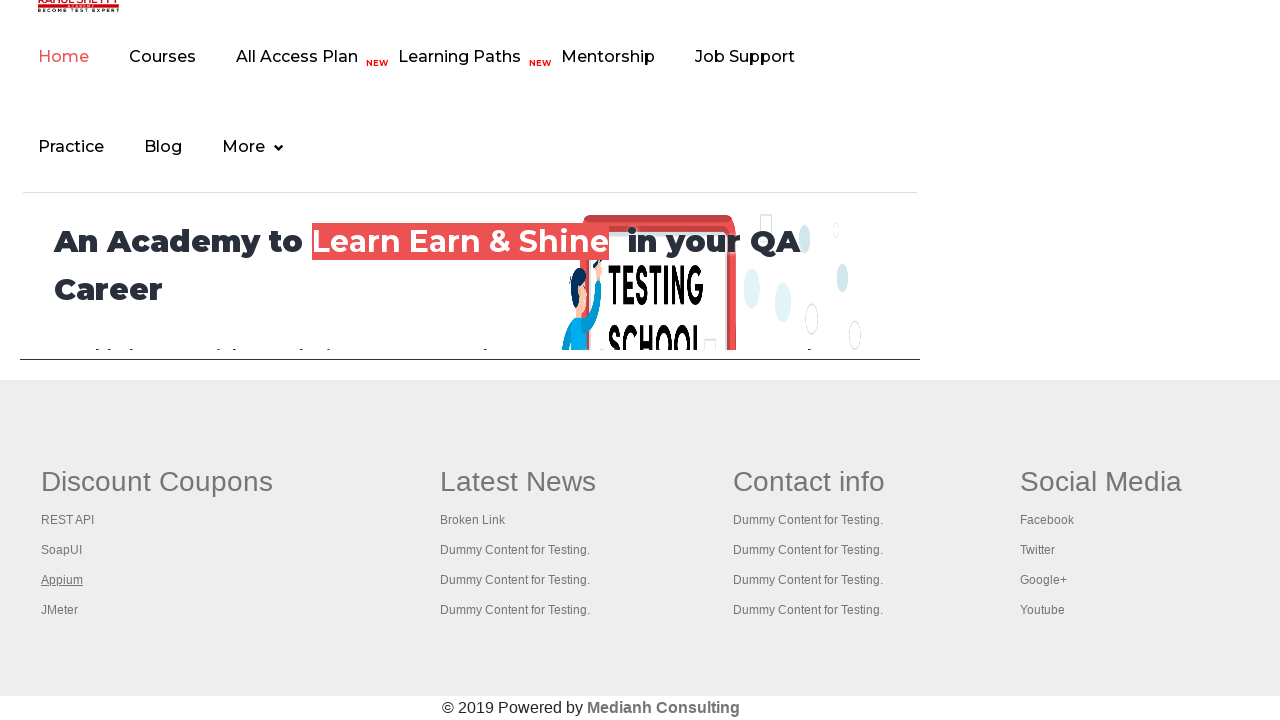

Tab 1 page loaded with domcontentloaded state
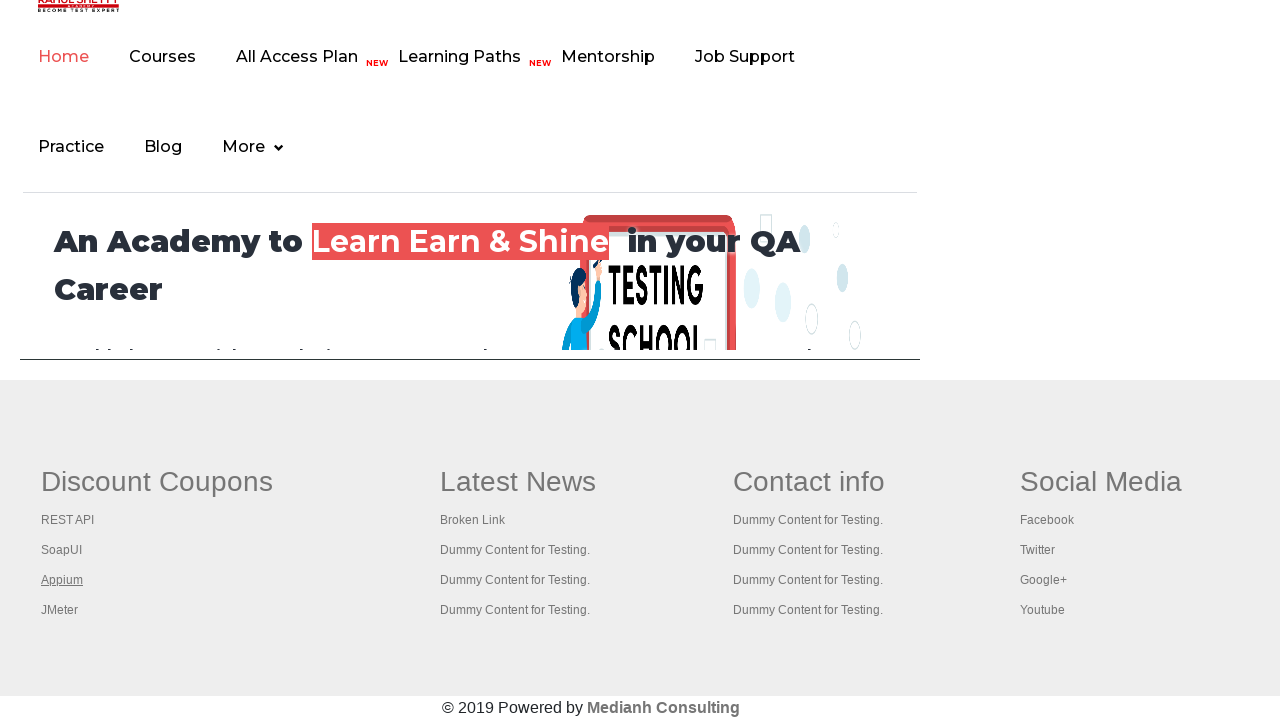

Switched to tab 2 and brought it to front
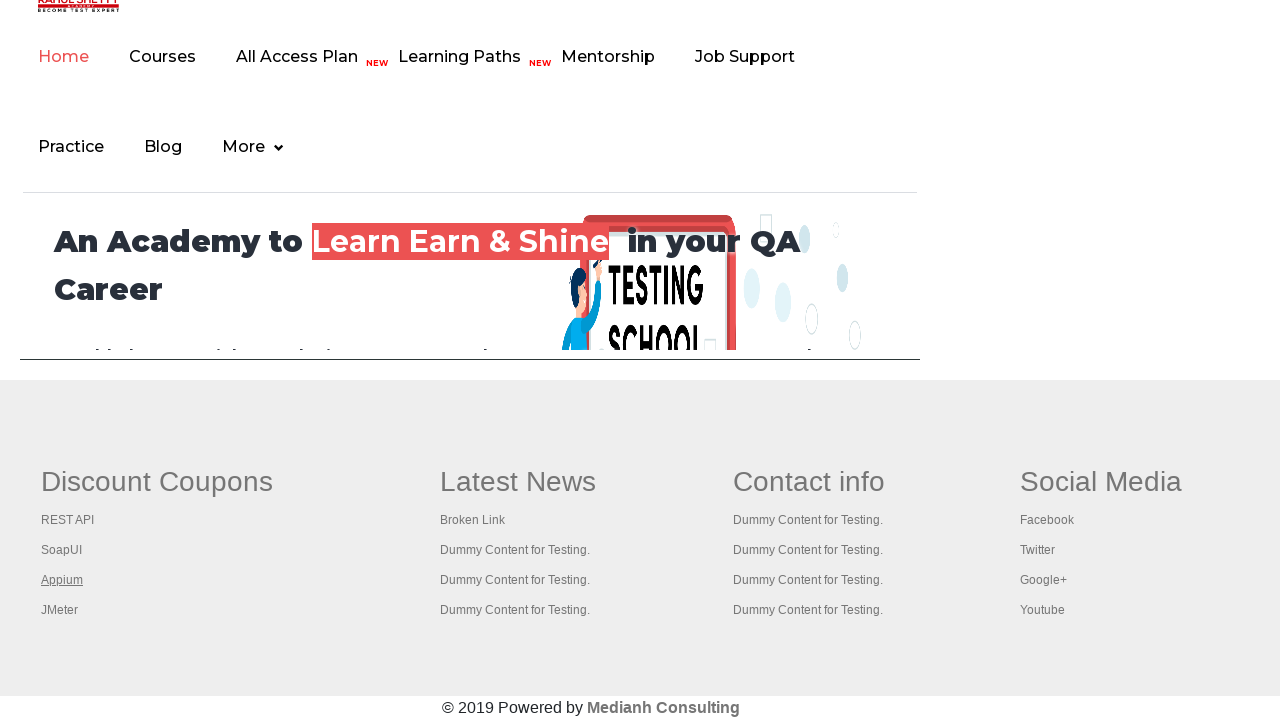

Tab 2 page loaded with domcontentloaded state
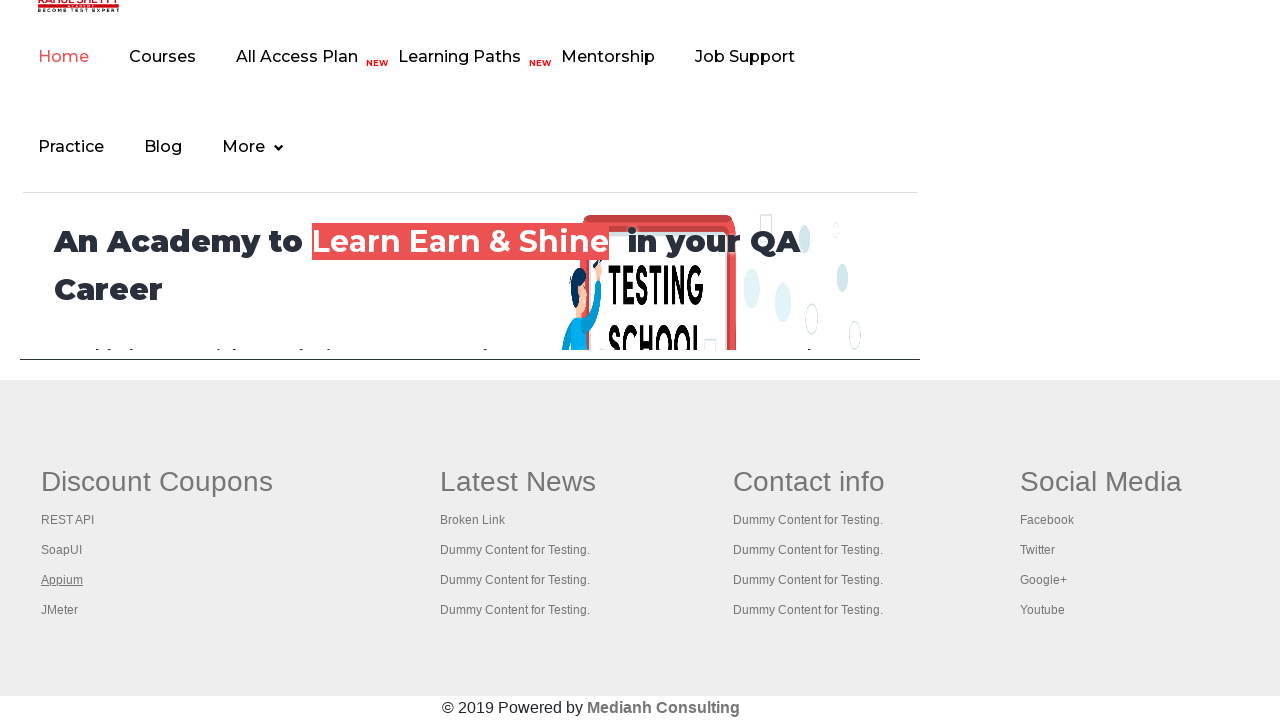

Switched to tab 3 and brought it to front
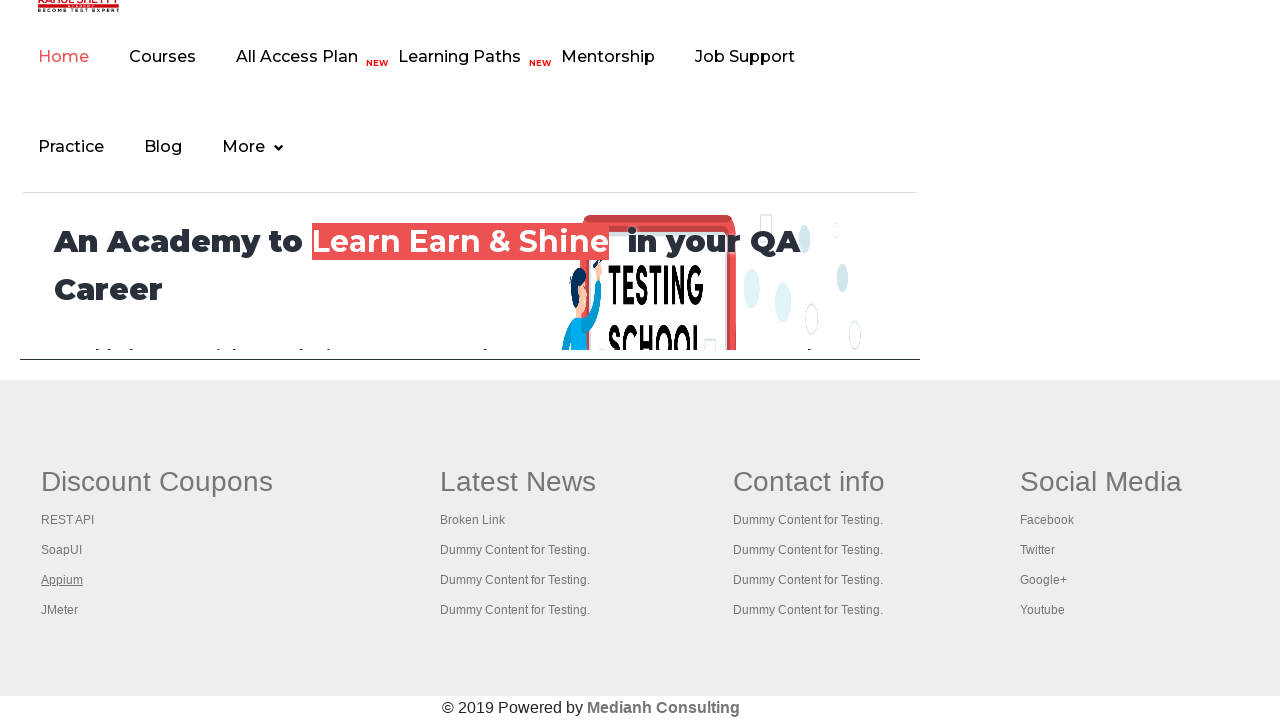

Tab 3 page loaded with domcontentloaded state
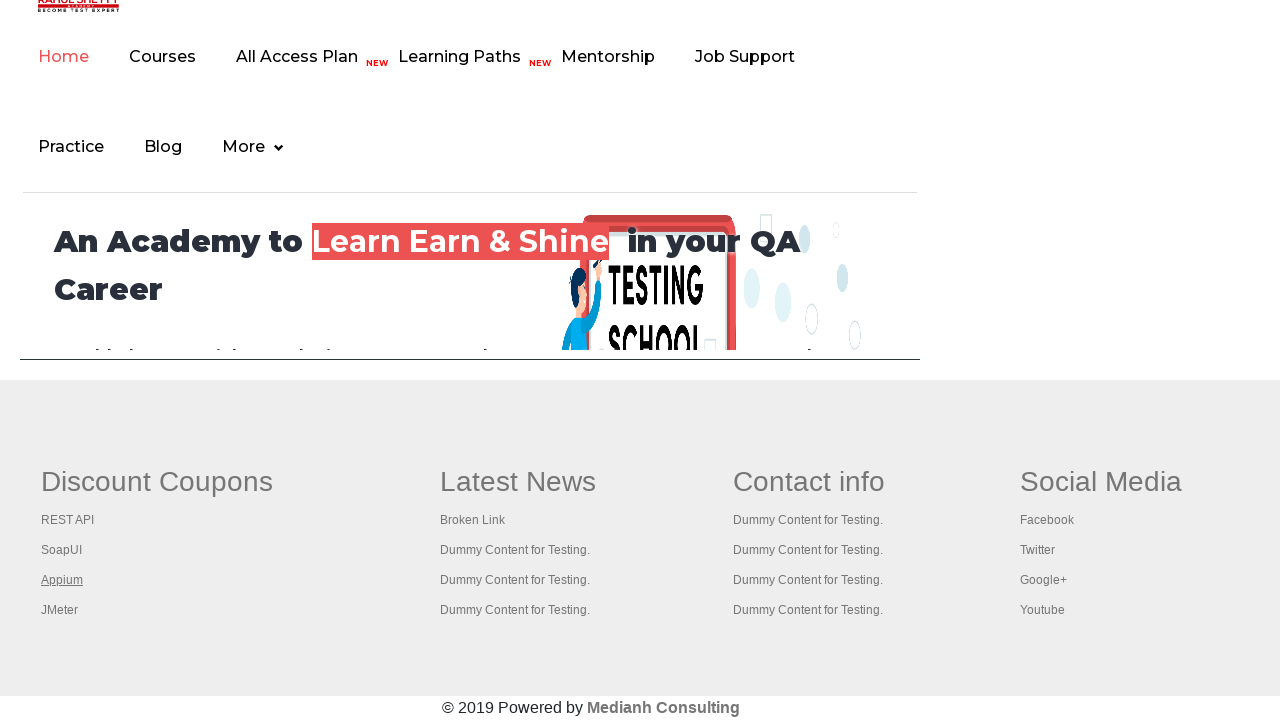

Switched to tab 4 and brought it to front
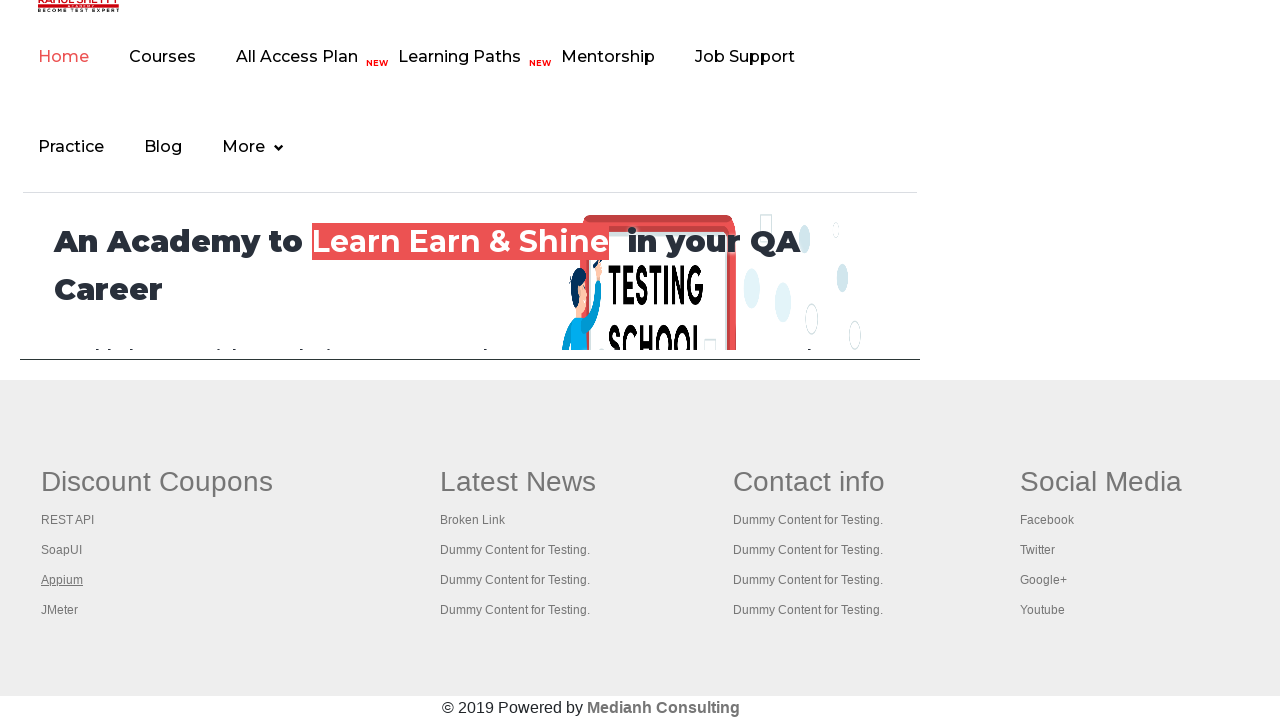

Tab 4 page loaded with domcontentloaded state
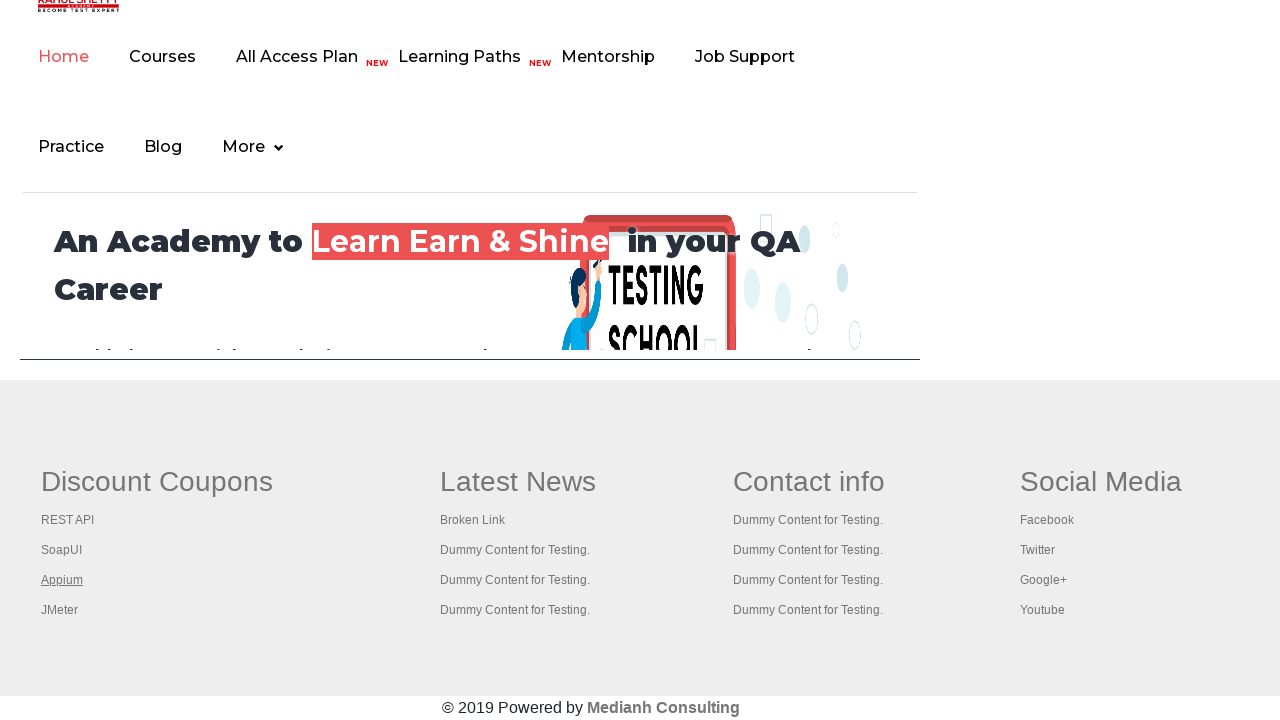

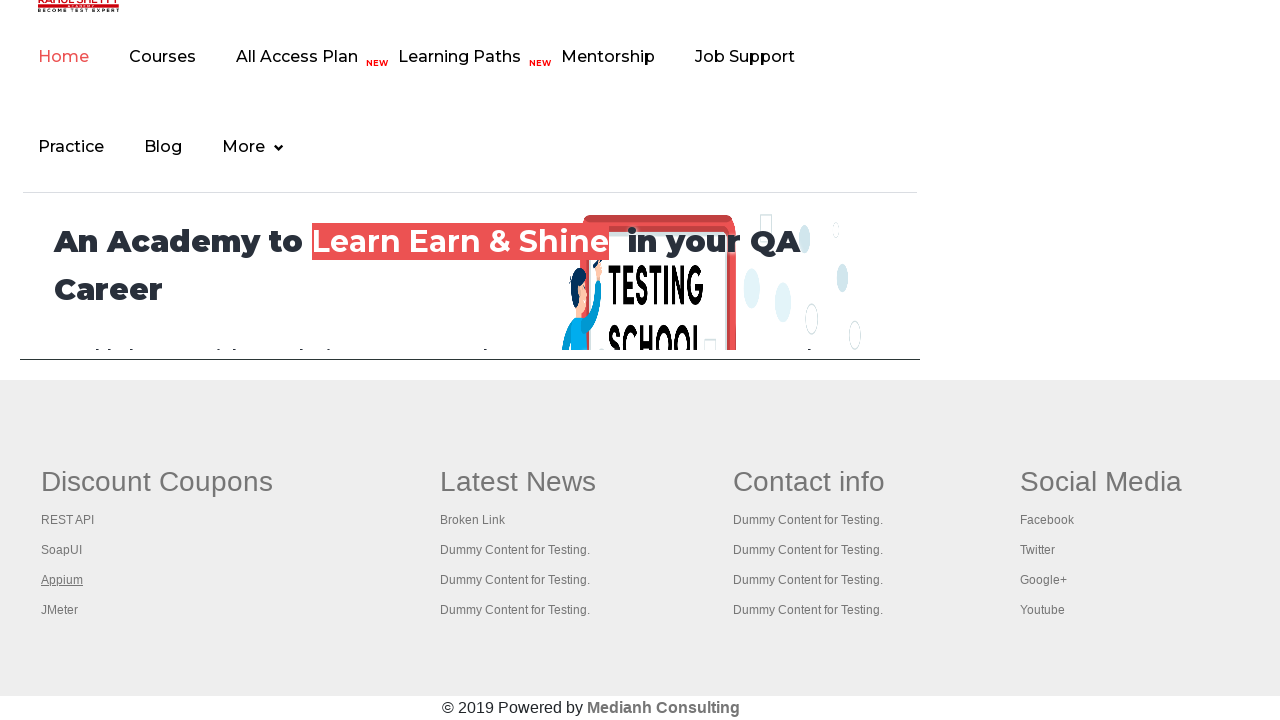